Tests a registration form by filling in first name, last name, and email fields, then submitting the form and verifying the success message is displayed.

Starting URL: http://suninjuly.github.io/registration1.html

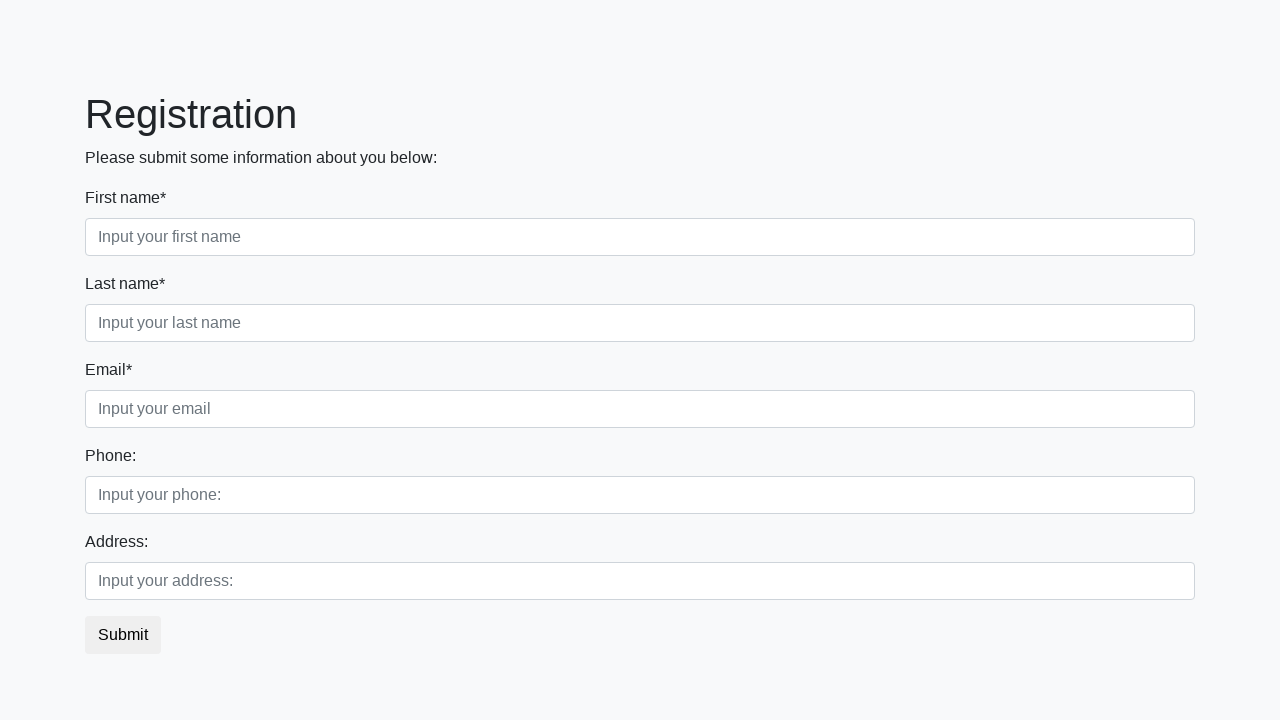

Filled first name field with 'Test_first_name' on input:first-of-type
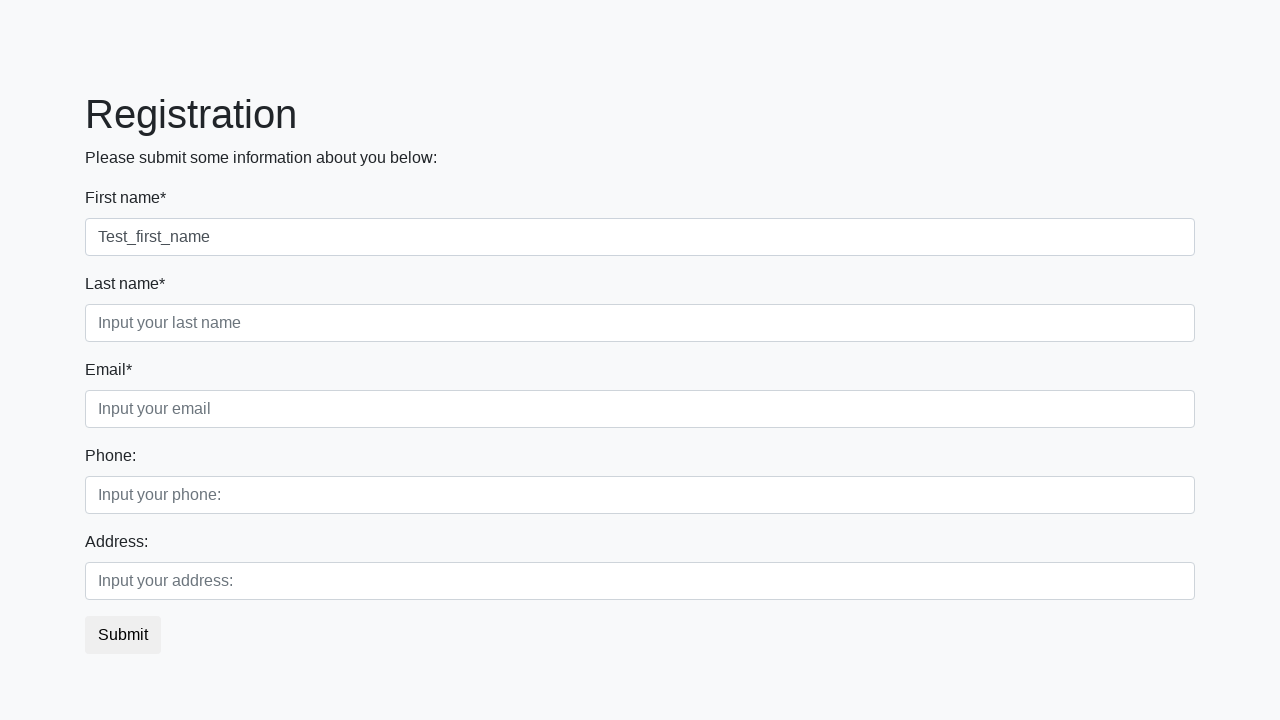

Filled last name field with 'Test_LAST_name' on input[placeholder='Input your last name']
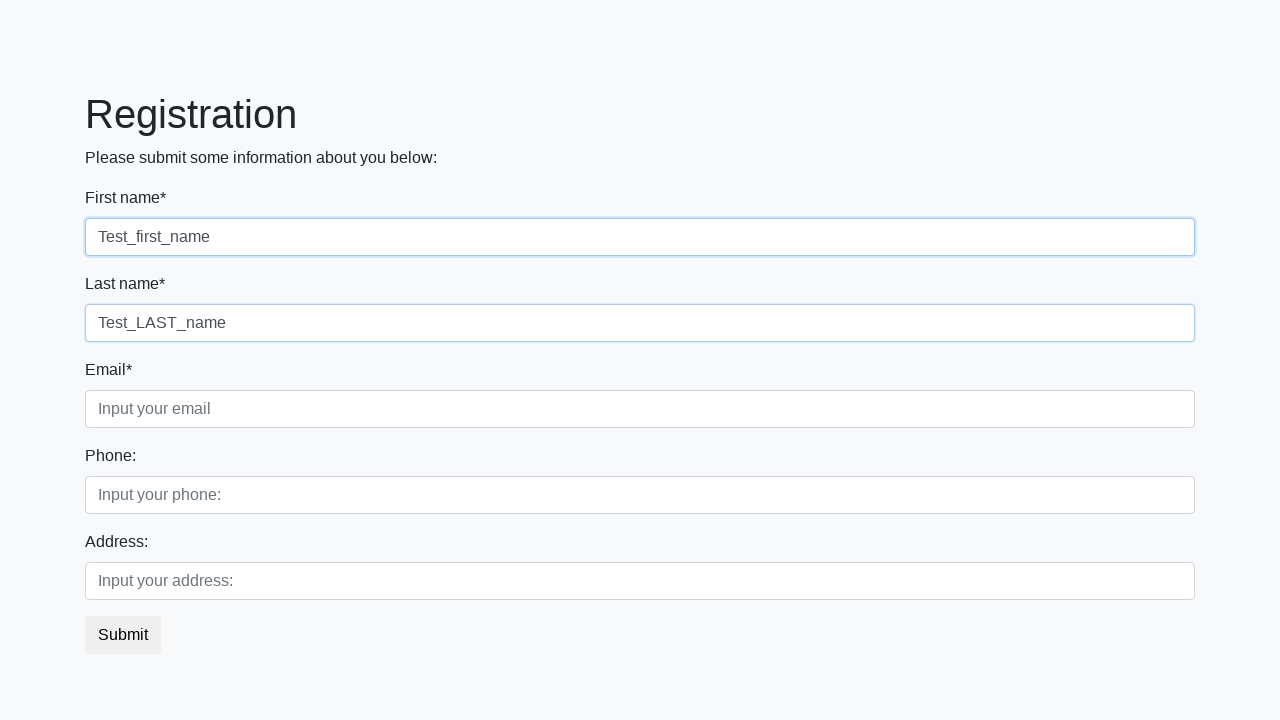

Filled email field with 'test@mail.com' on input.third
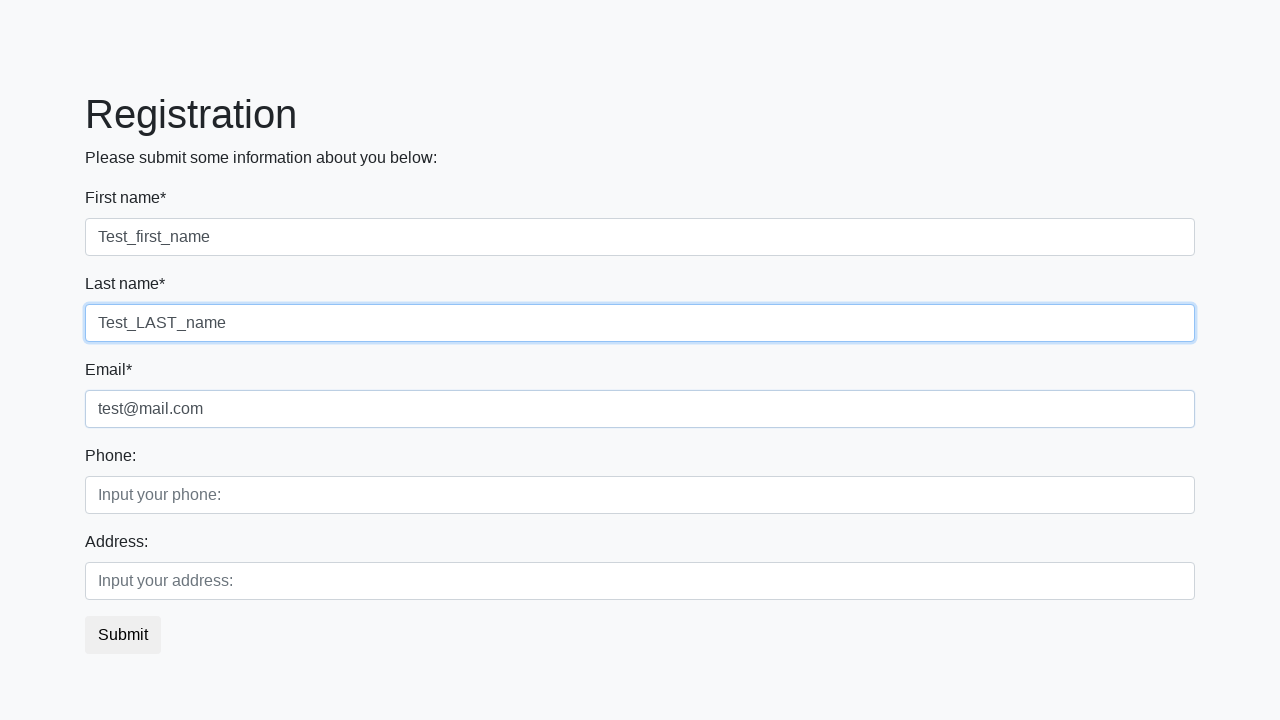

Clicked submit button to register at (123, 635) on button.btn
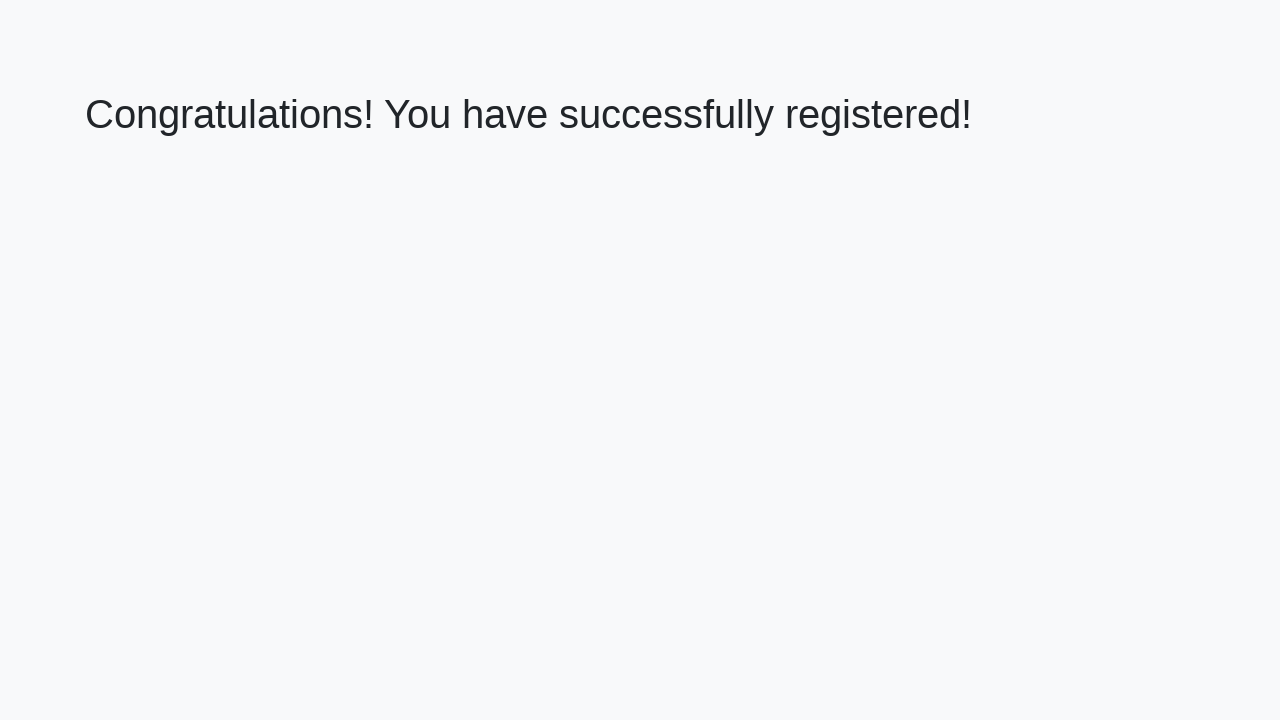

Success message h1 element loaded
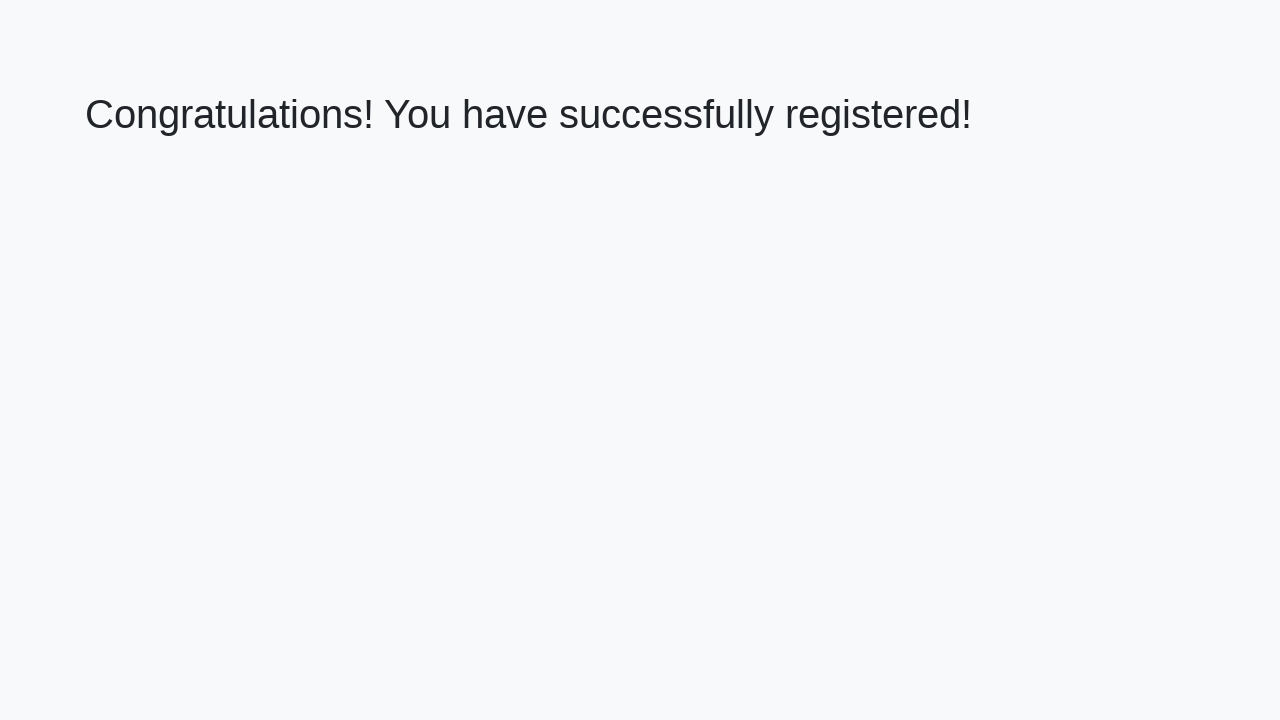

Retrieved success message text: 'Congratulations! You have successfully registered!'
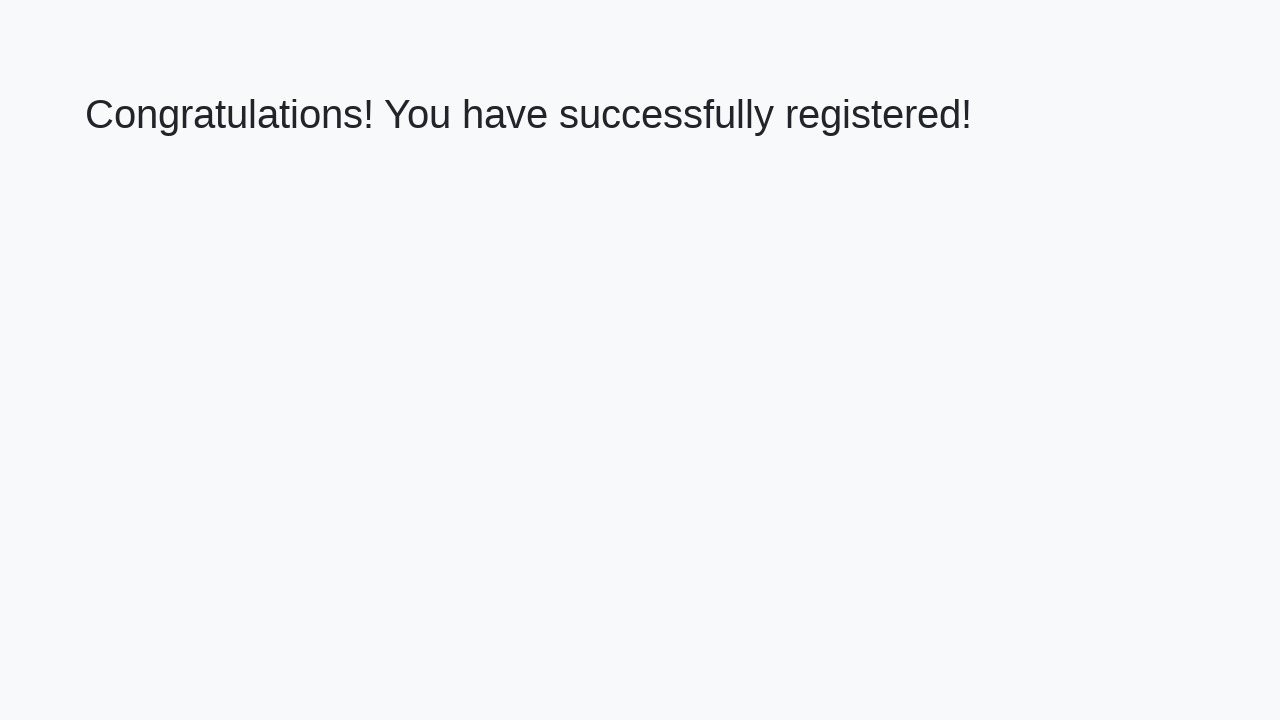

Verified success message matches expected text
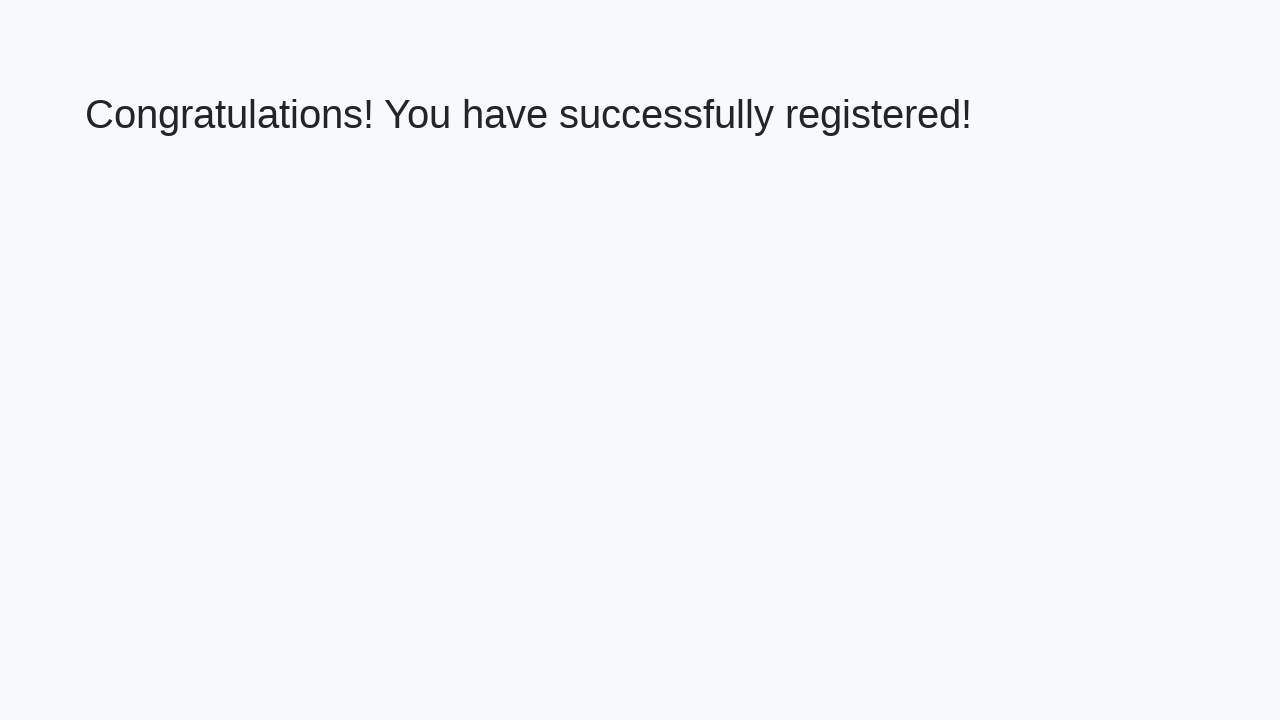

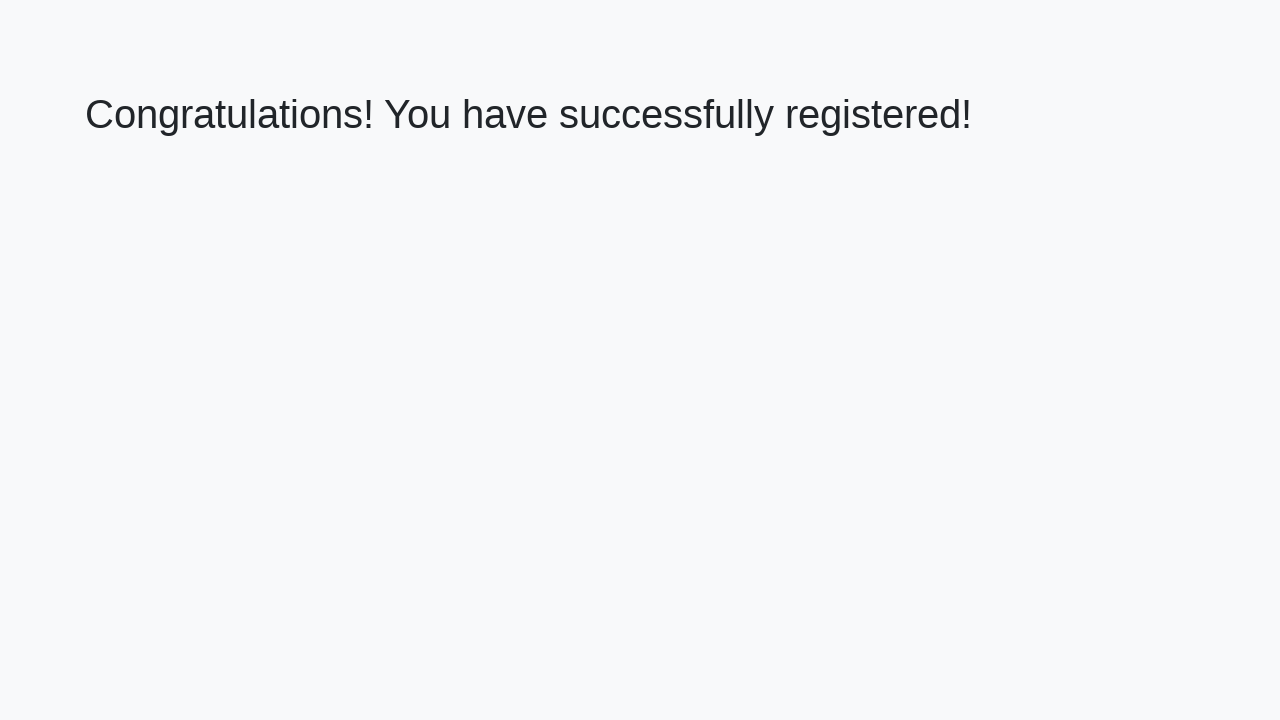